Navigates to Bank of Ghana economic data page, selects multiple economic indicators from dropdown menus, and expands the table view to display all data

Starting URL: https://www.bog.gov.gh/economic-data/time-series/

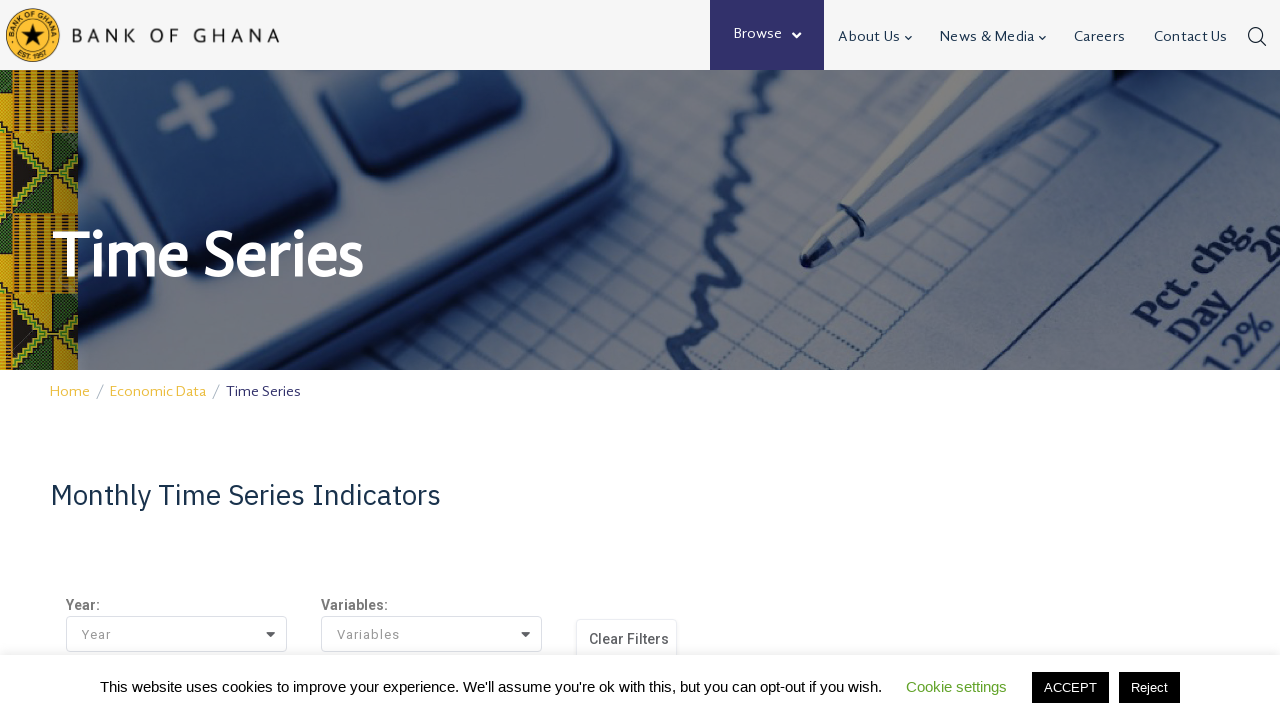

Clicked on Variables dropdown button at (439, 635) on button[title='Variables']
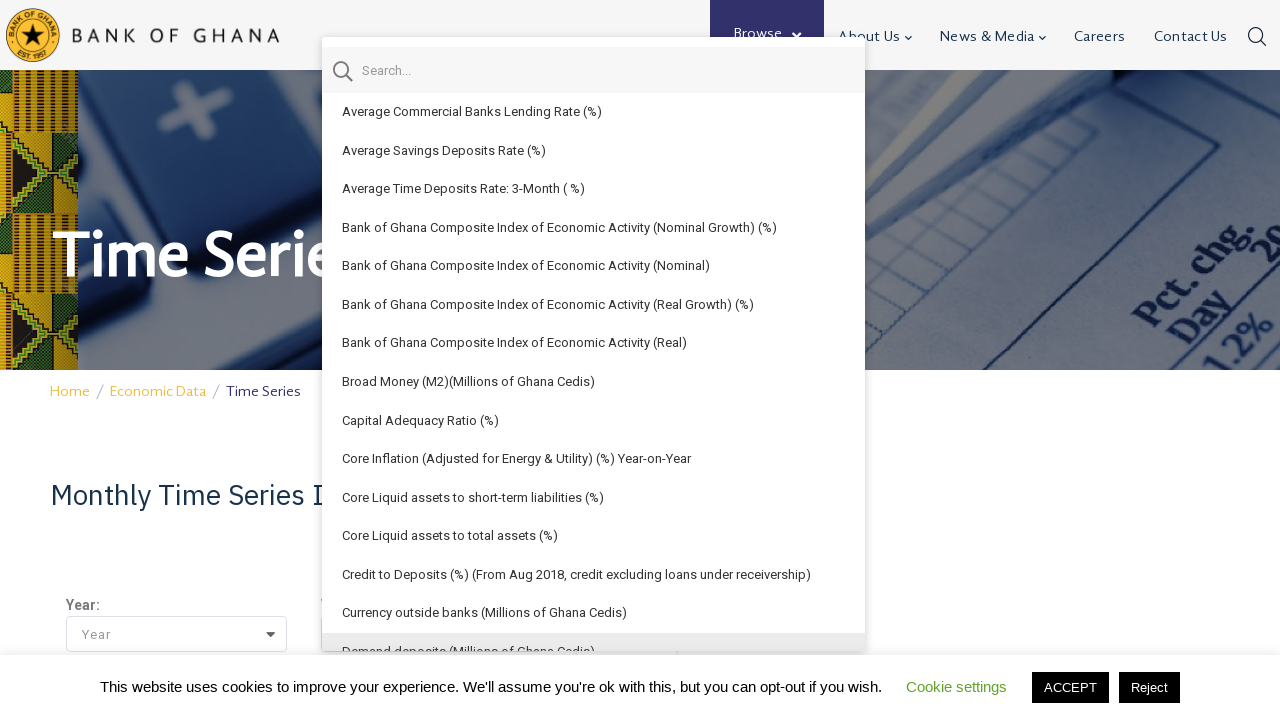

Selected Bank of Ghana Composite Index of Economic Activity indicator at (548, 305) on xpath=//span[text()='Bank of Ghana Composite Index of Economic Activity (Real Gr
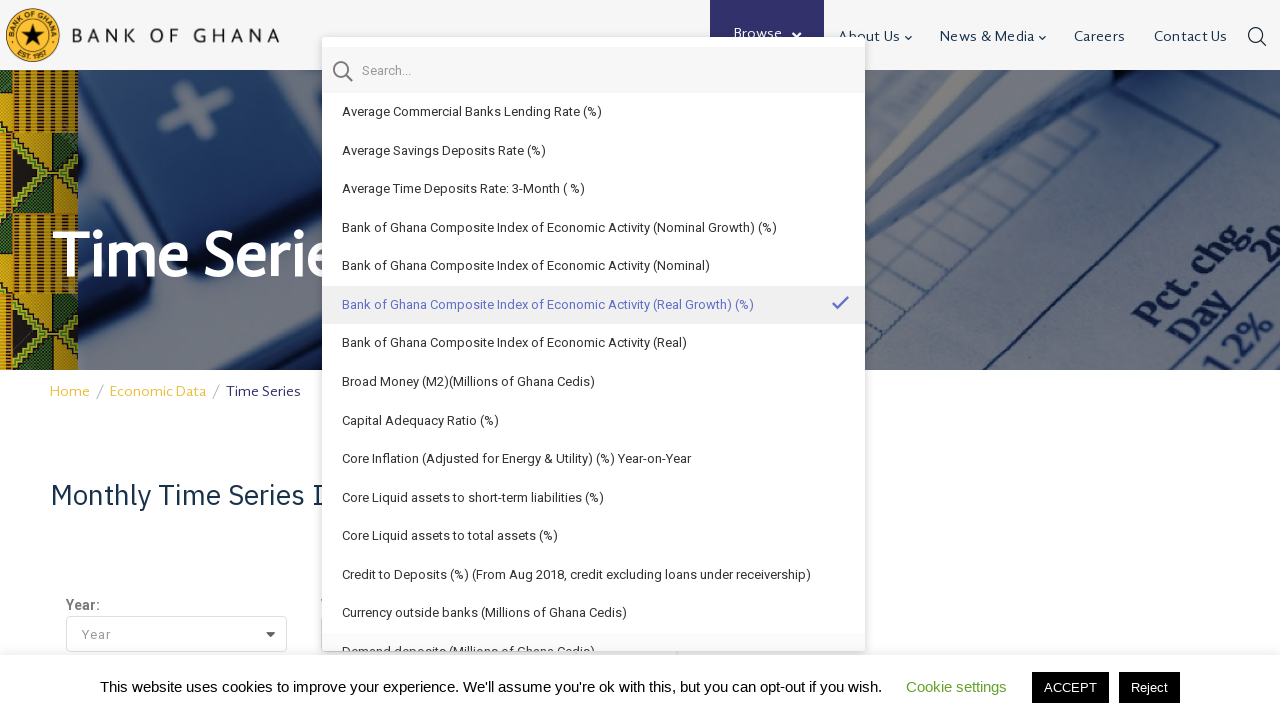

Selected Core Inflation indicator at (516, 459) on xpath=//span[text()='Core Inflation (Adjusted for Energy & Utility) (%) Year-on-
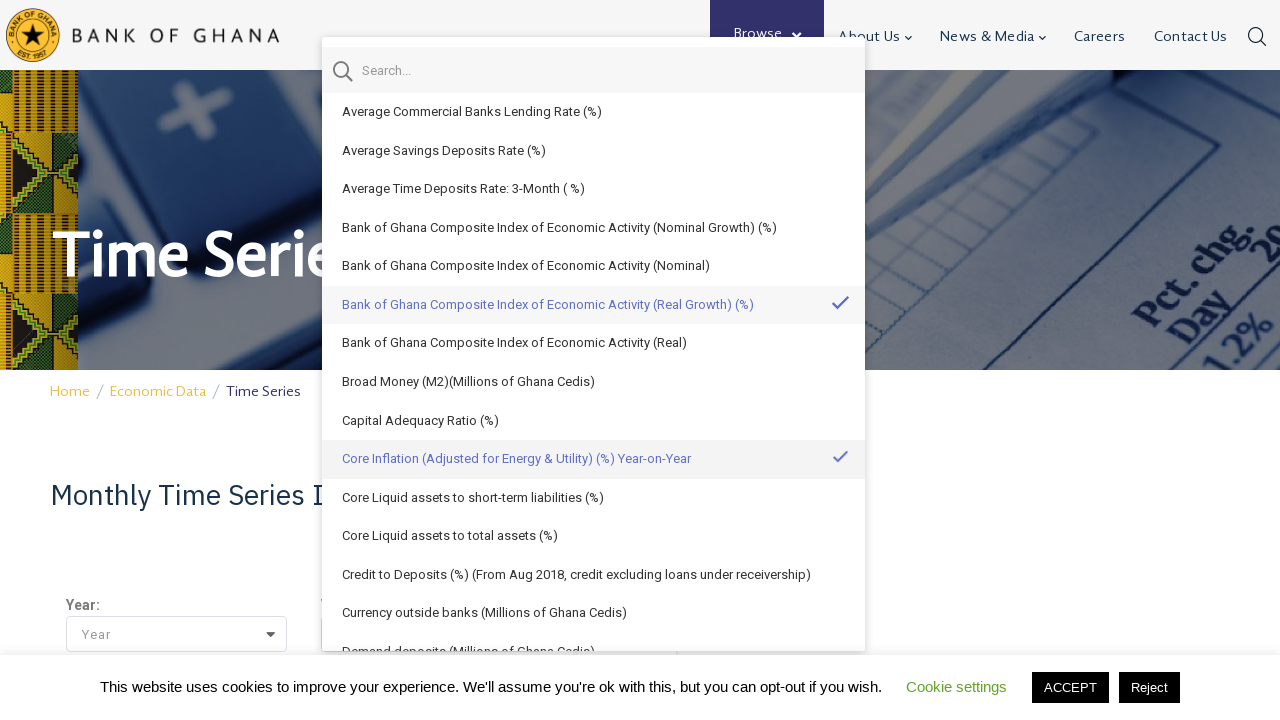

Selected Monetary Policy Rate indicator at (413, 384) on xpath=//span[text()='Monetary Policy Rate (%)']
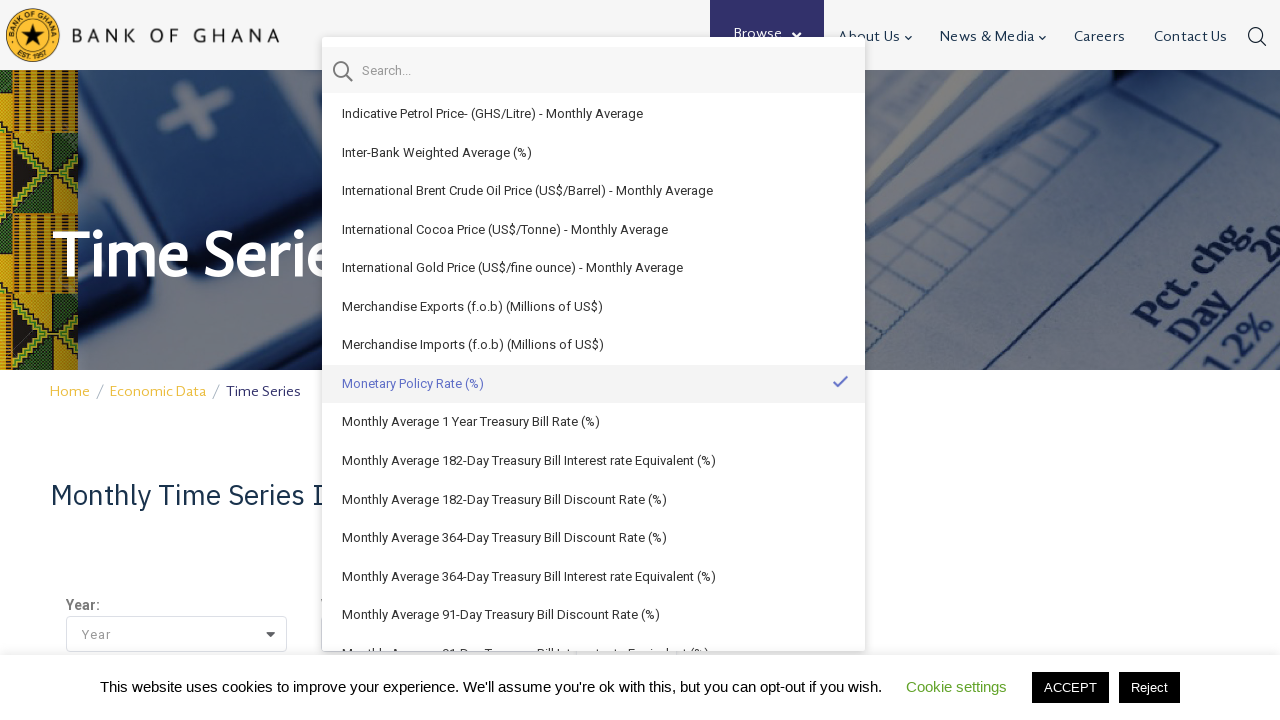

Selected Headline Inflation indicator at (442, 384) on xpath=//span[text()='Headline Inflation (%) Year-on-Year']
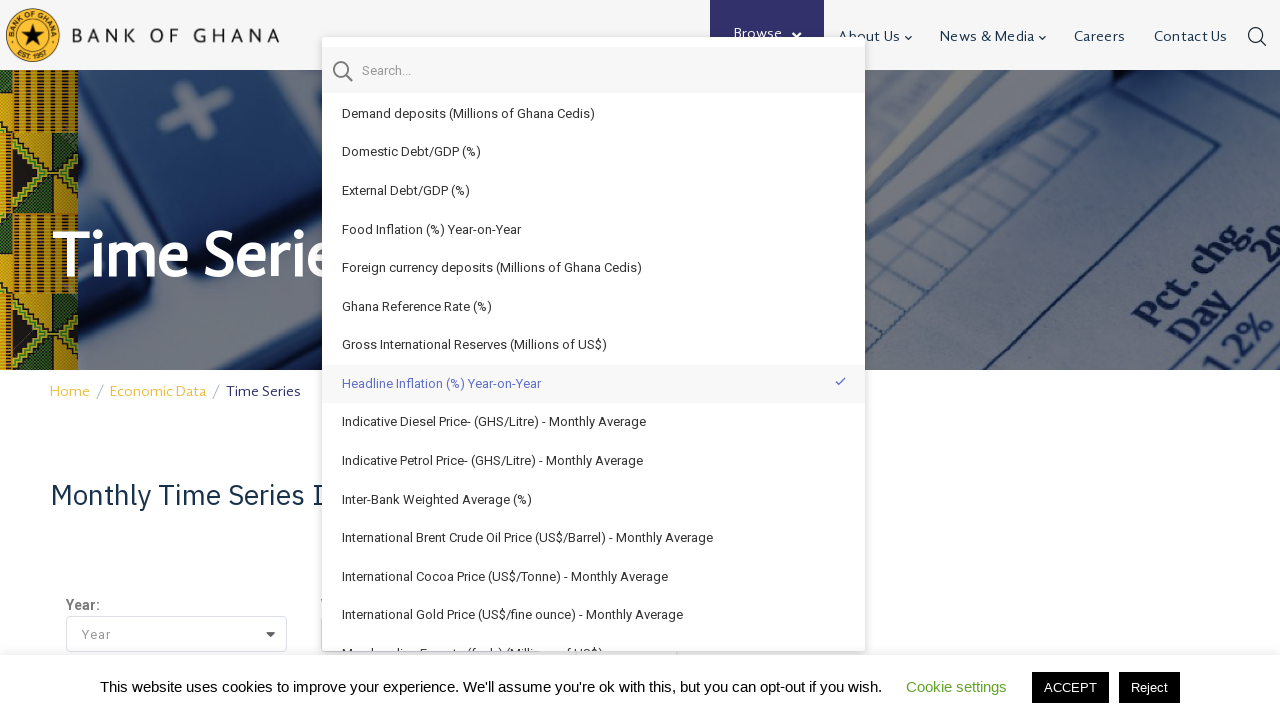

Clicked on rows per page dropdown showing '5' at (1086, 360) on xpath=//span[@class='filter-option pull-left' and text()='5']
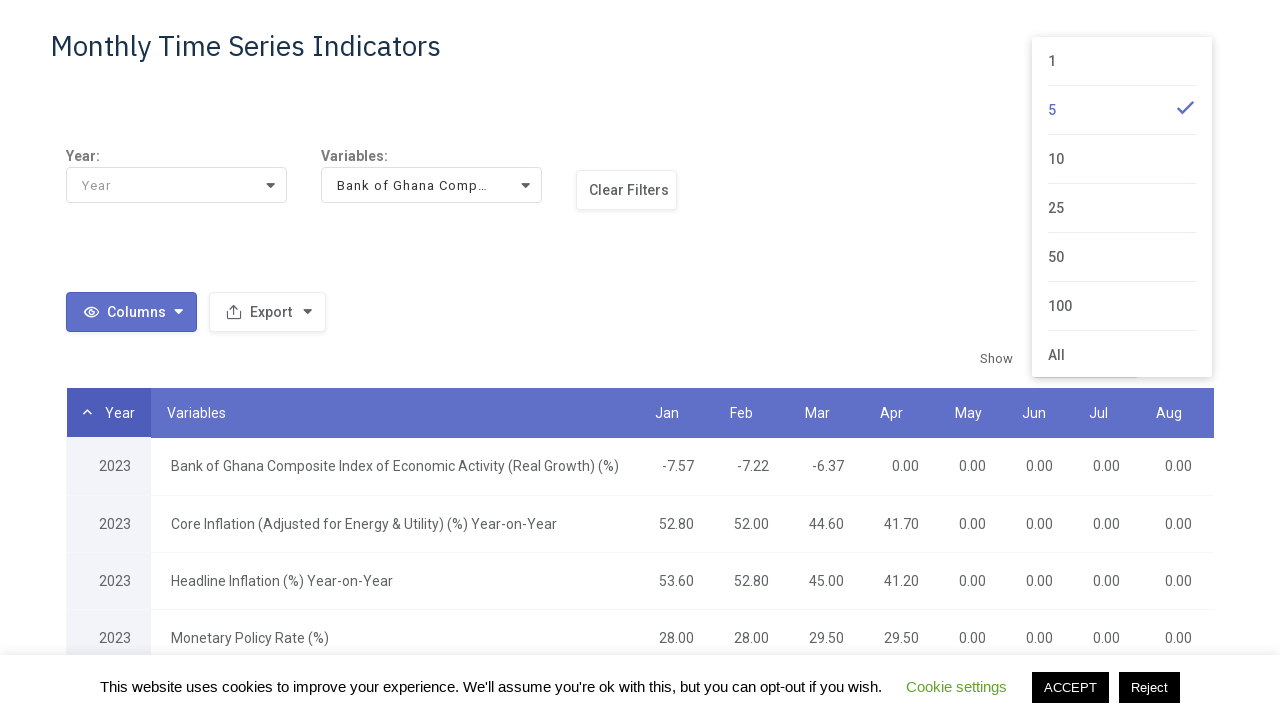

Selected 'All' to display all table rows at (1056, 355) on xpath=//span[@class='text' and text()='All']
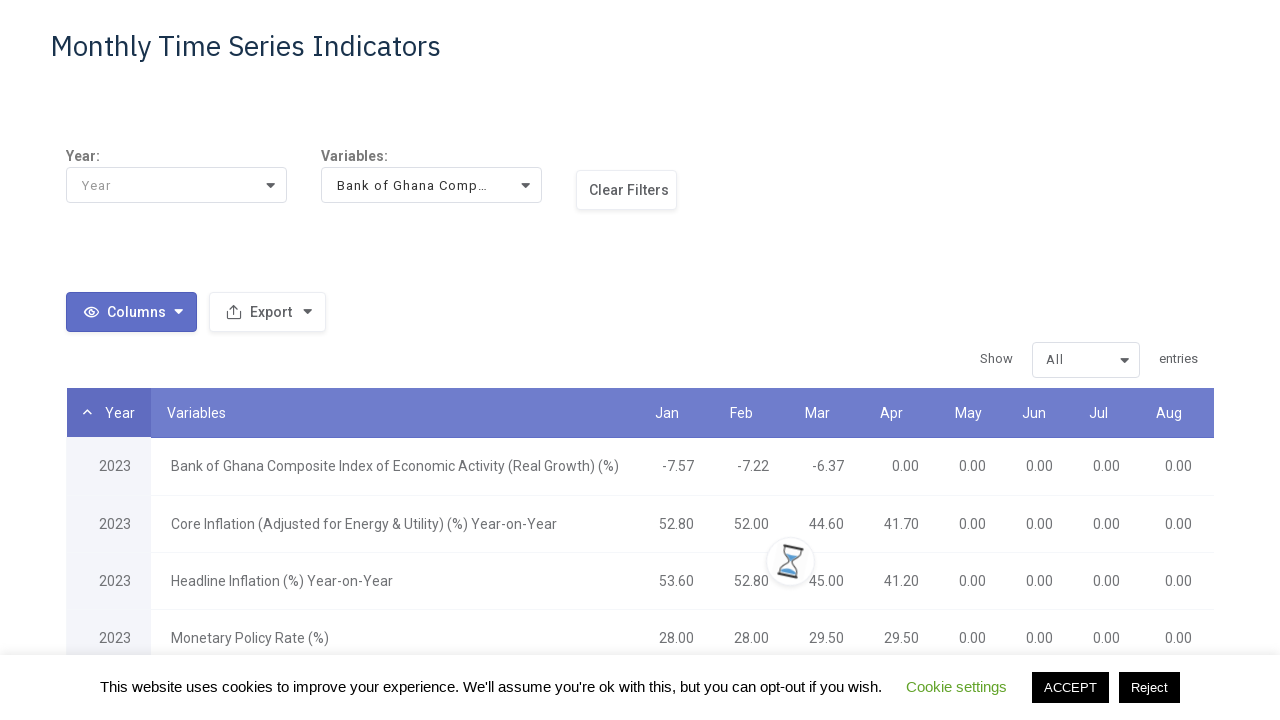

Table loaded with all economic data rows
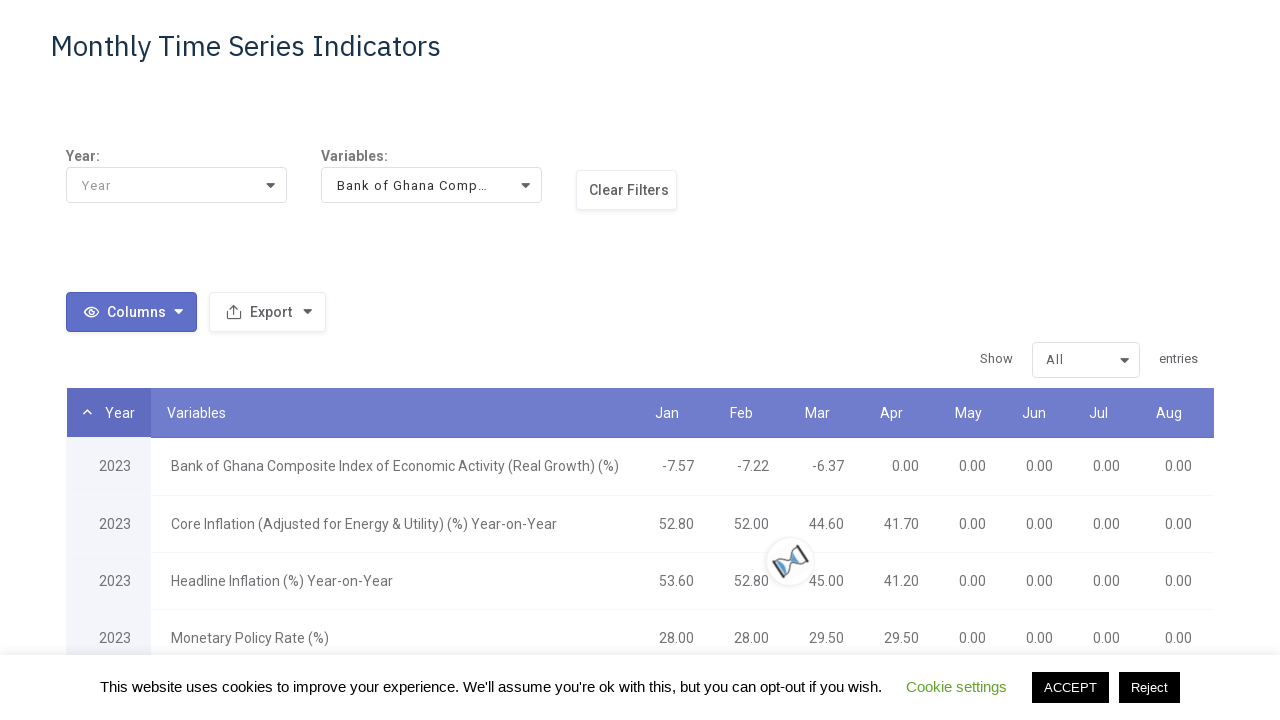

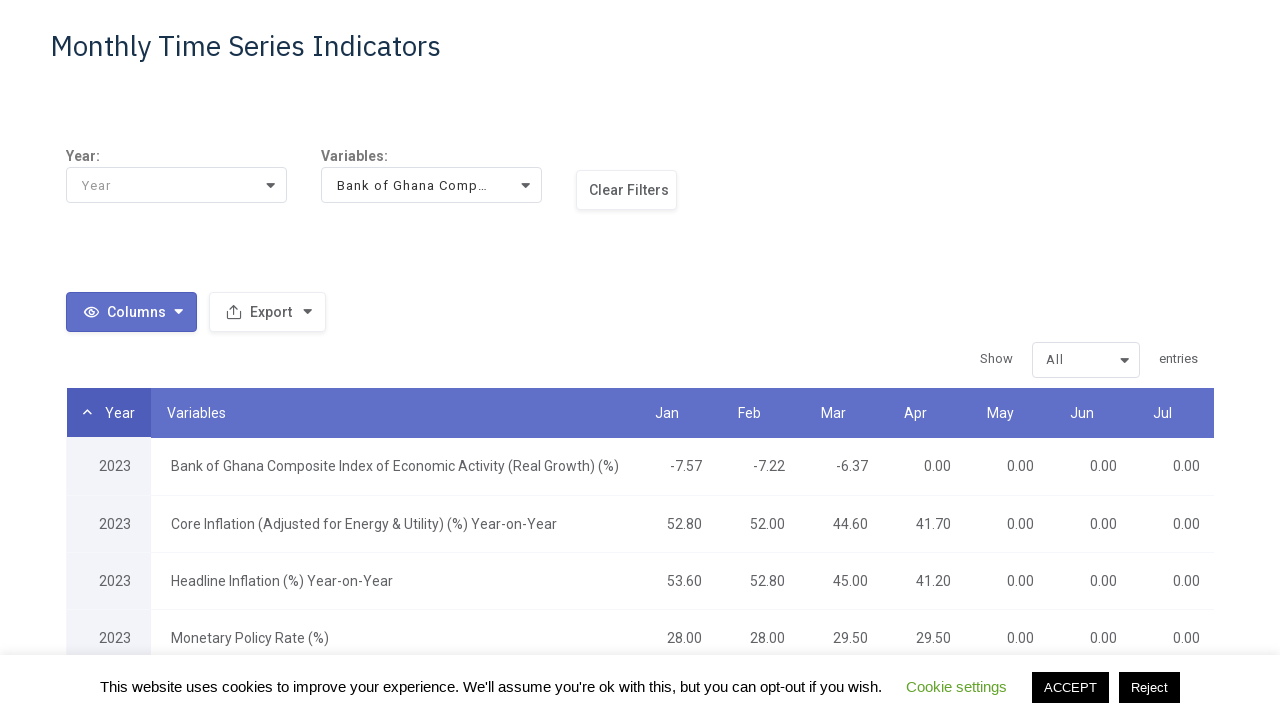